Tests drag and drop functionality on jQuery UI demo page by dragging an element and dropping it onto a target area

Starting URL: http://jqueryui.com

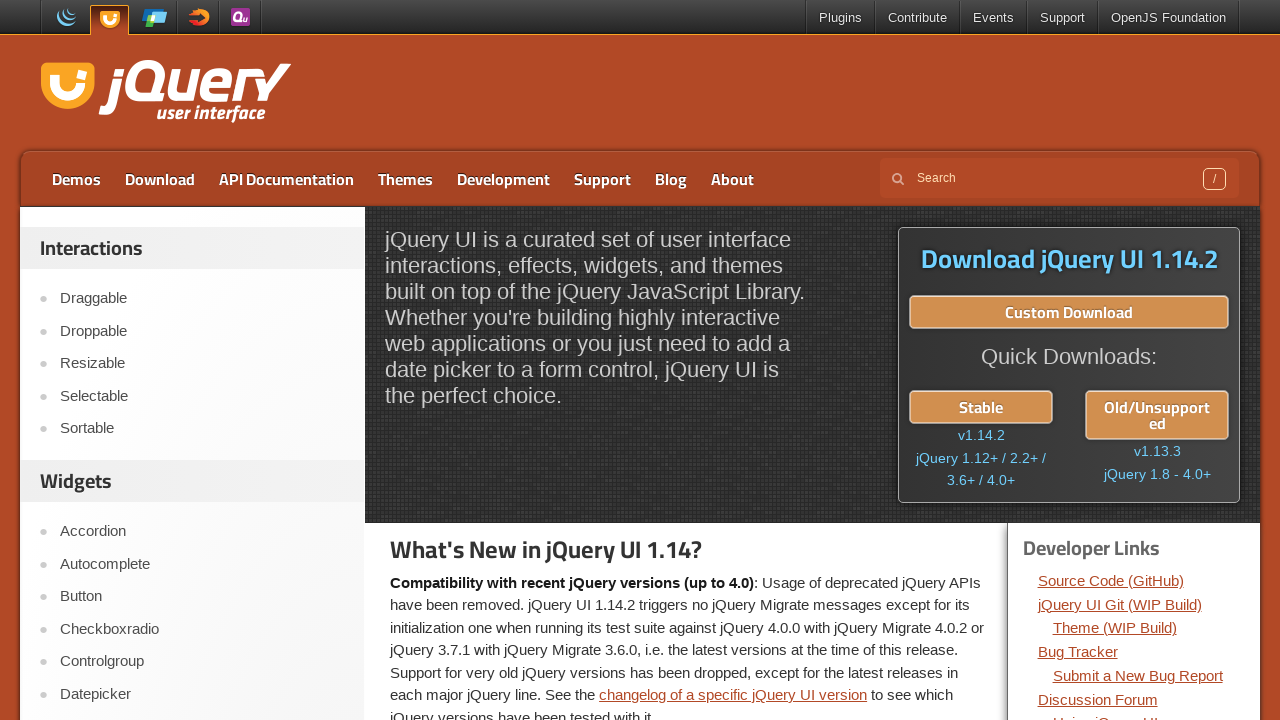

Clicked on Droppable link to navigate to drag and drop demo at (202, 331) on text=Droppable
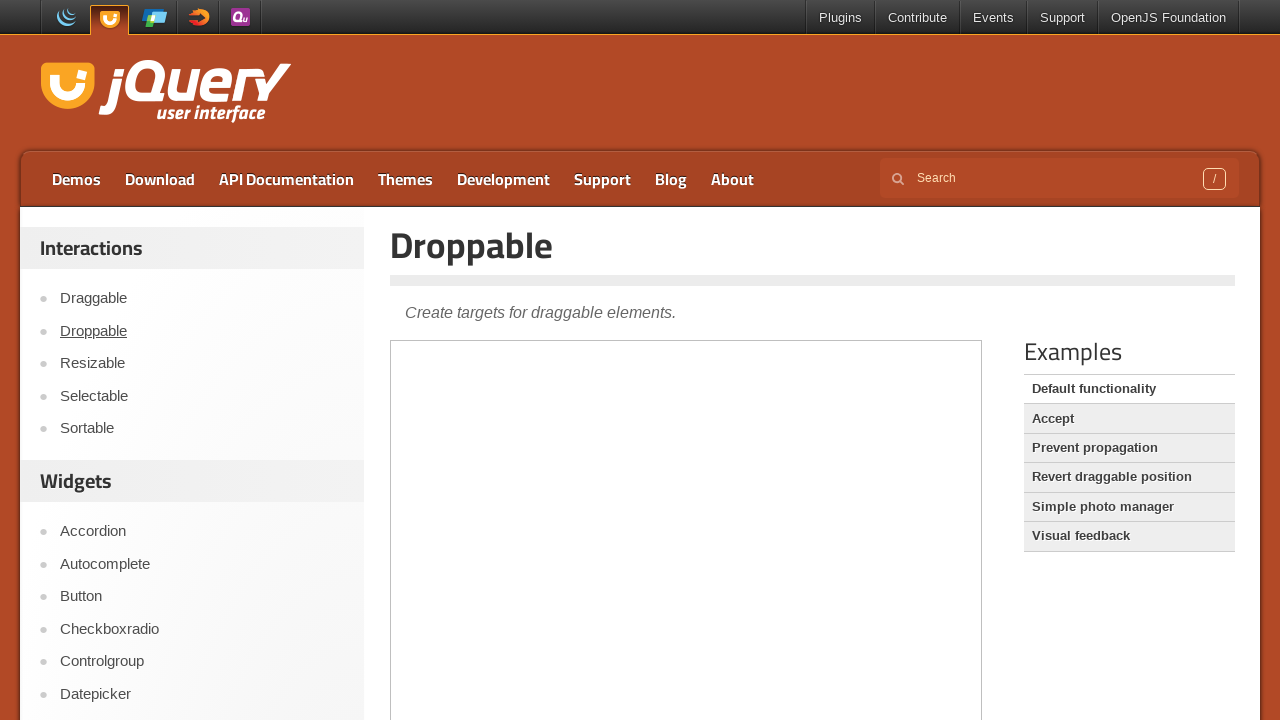

Located demo iframe
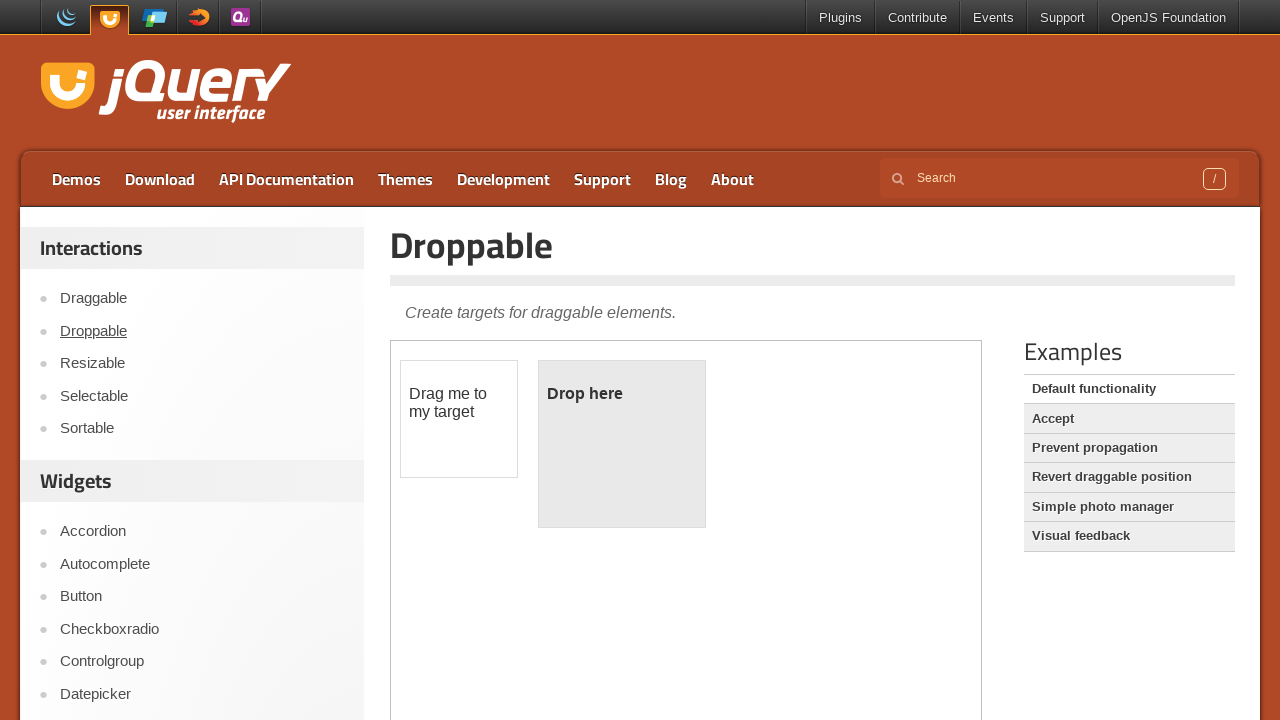

Located draggable element
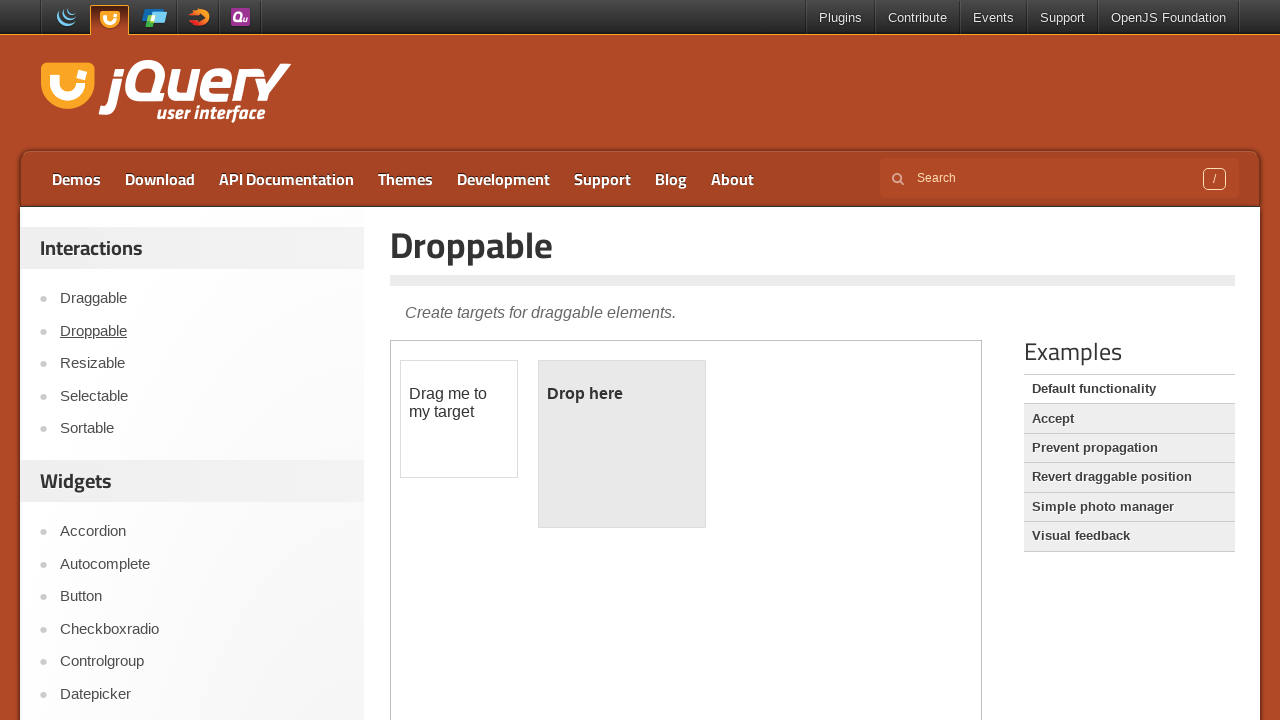

Located droppable target element
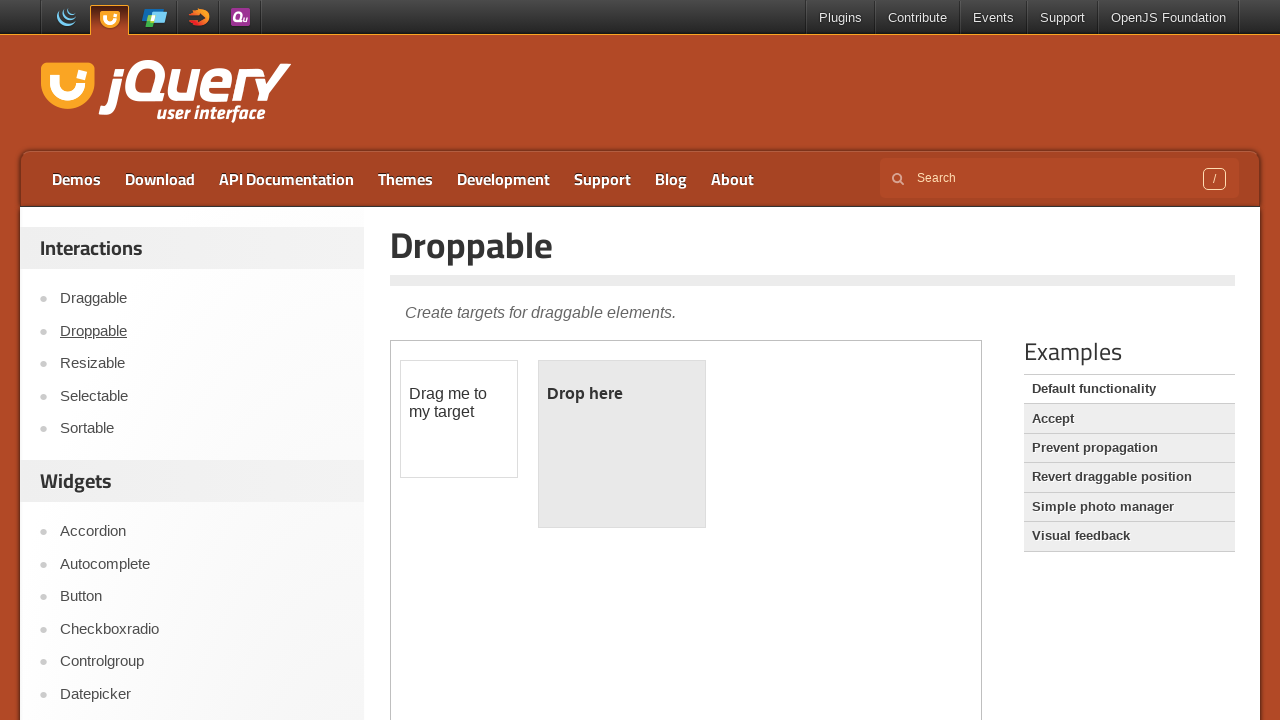

Performed drag and drop operation - dragged element onto target at (622, 444)
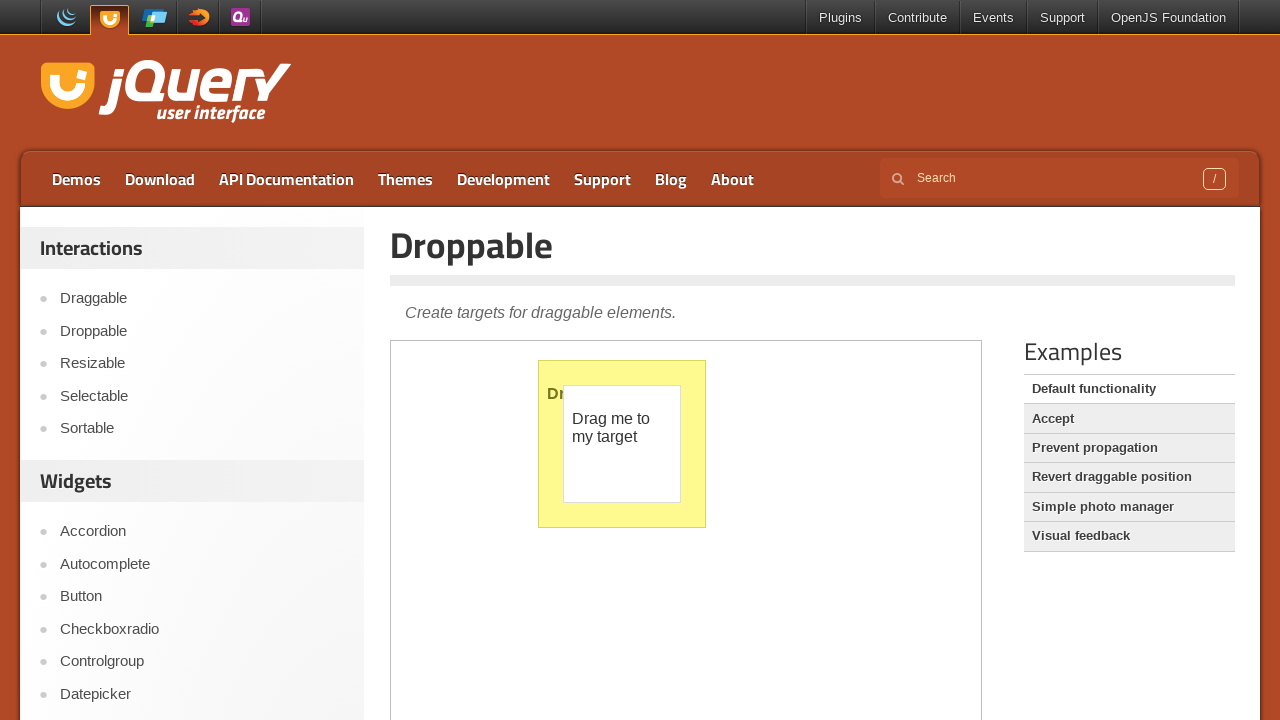

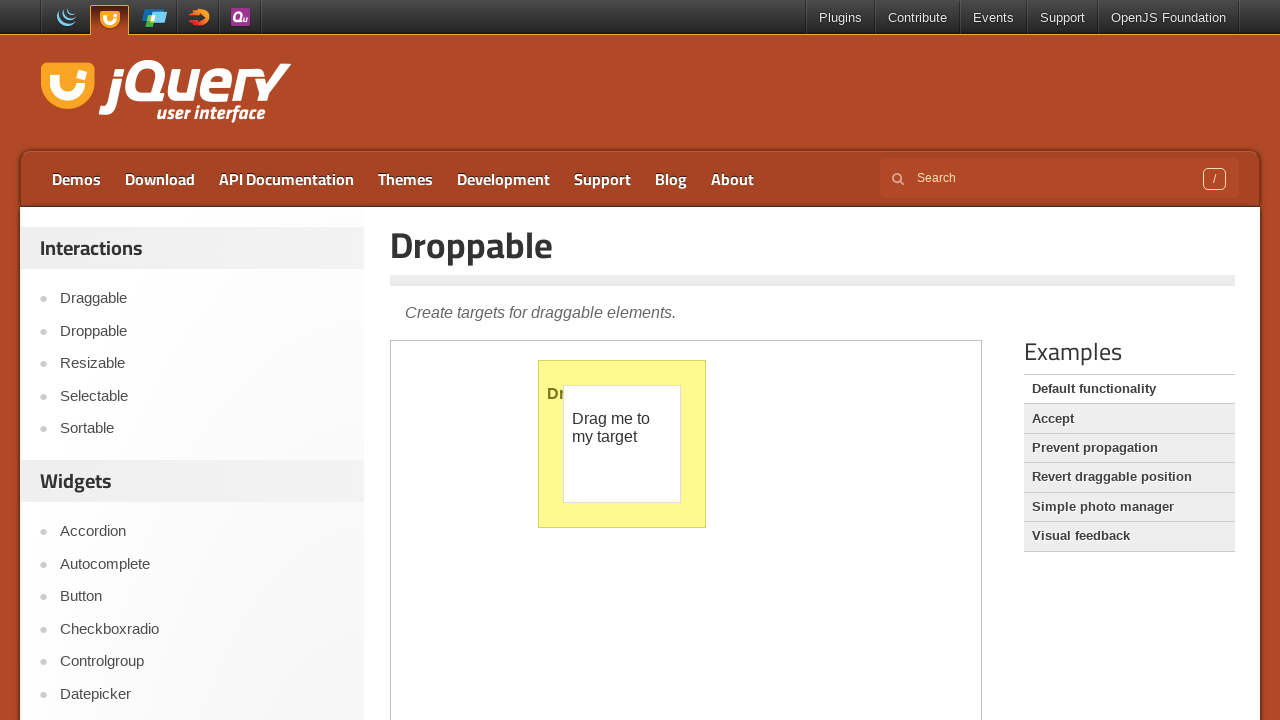